Tests the Add/Remove Elements functionality by clicking the "Add Element" button twice to create two delete buttons, then clicking one delete button and verifying only one remains.

Starting URL: http://the-internet.herokuapp.com/add_remove_elements/

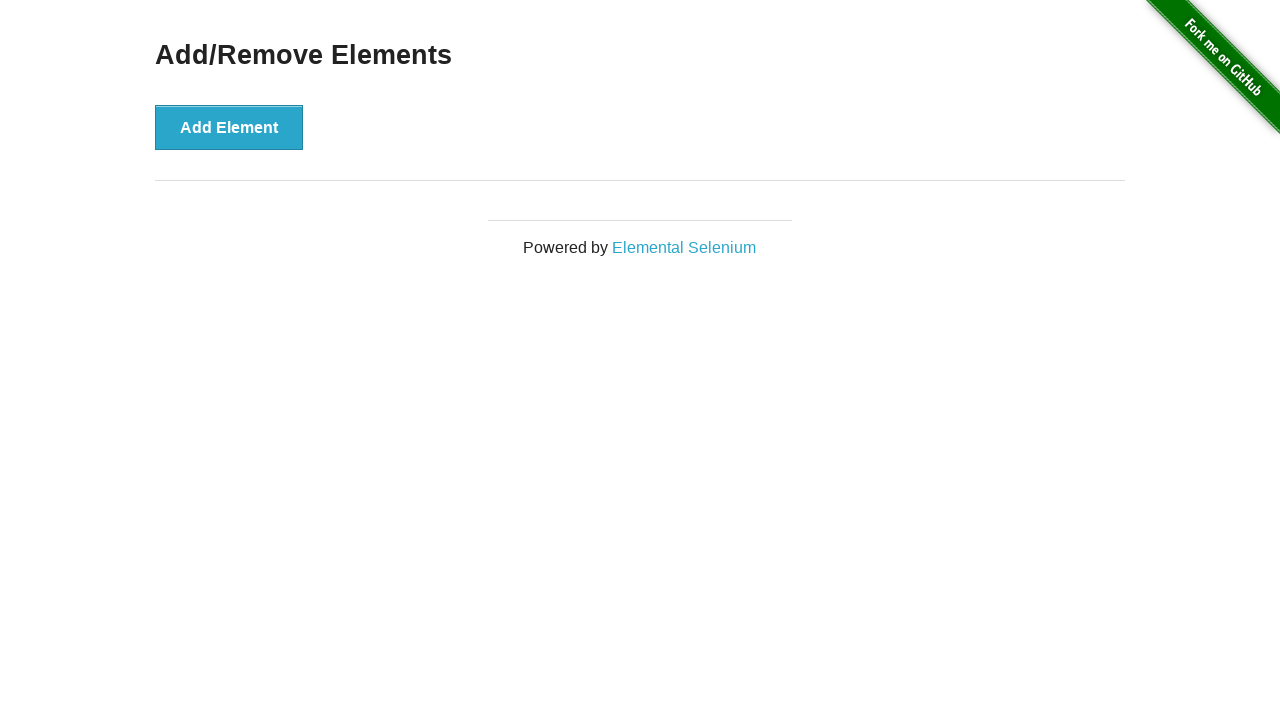

Clicked 'Add Element' button first time at (229, 127) on xpath=//button[text()='Add Element']
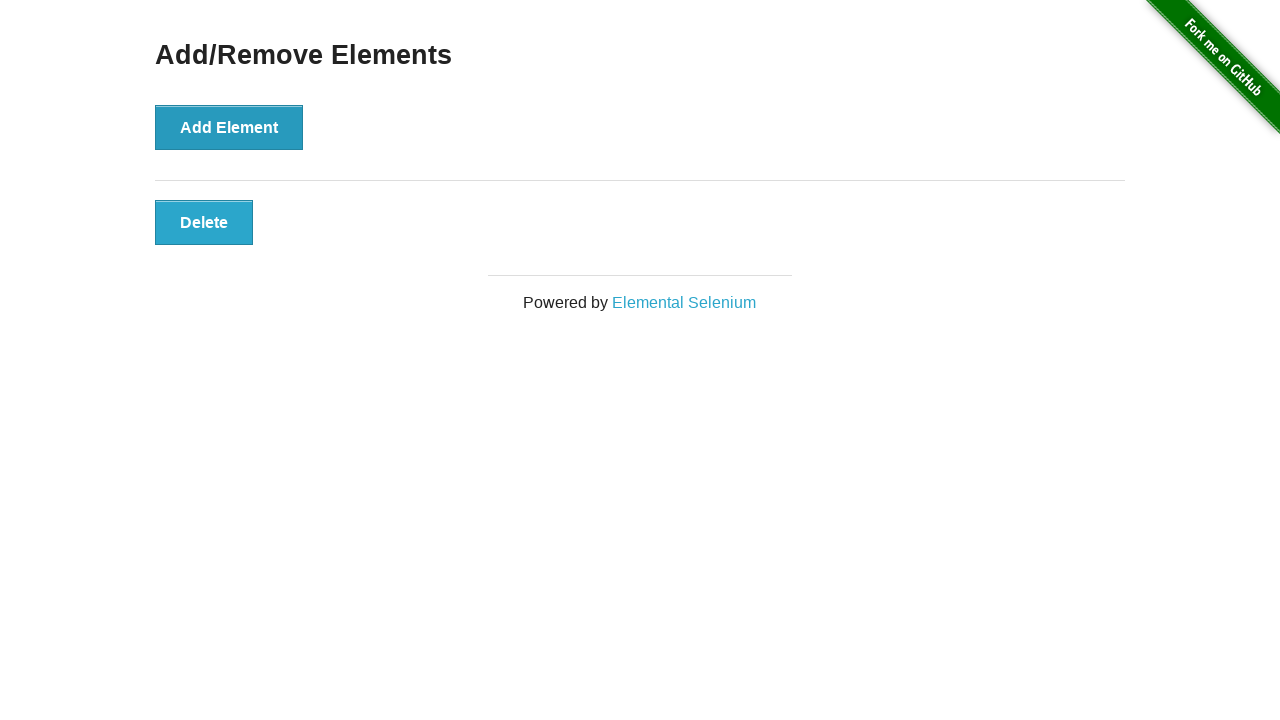

Clicked 'Add Element' button second time at (229, 127) on xpath=//button[text()='Add Element']
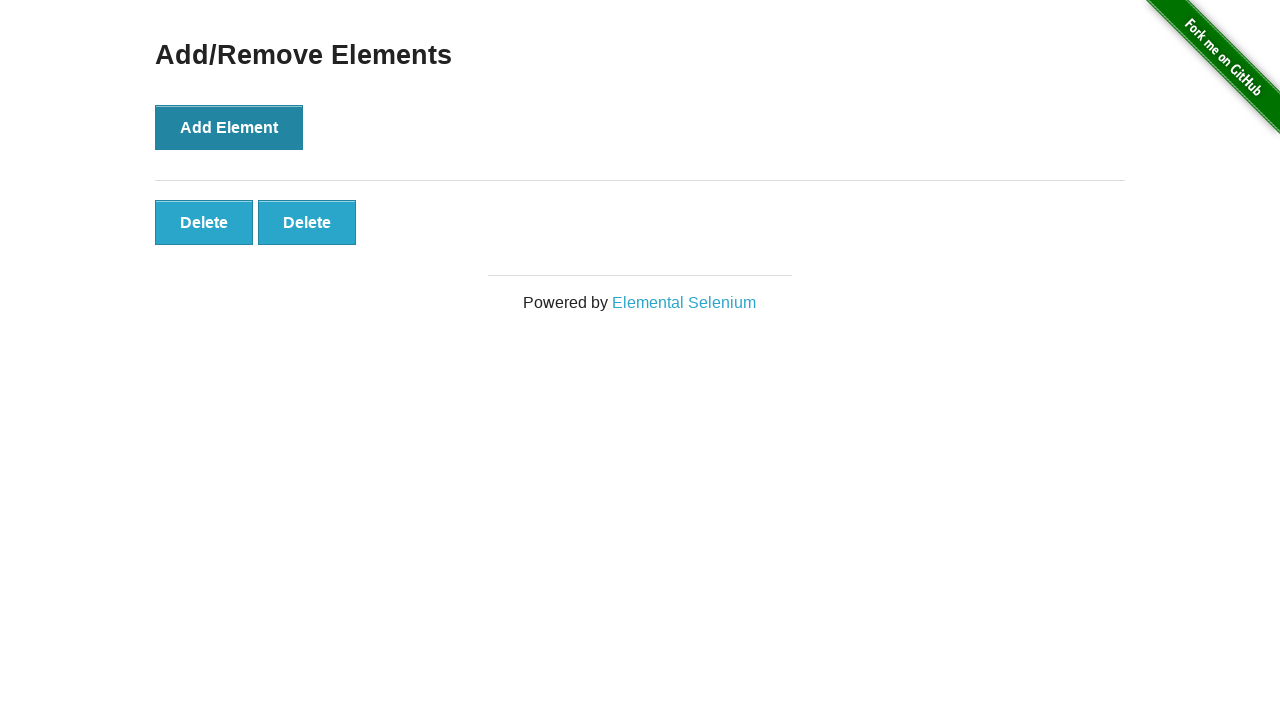

Clicked one 'Delete' button at (204, 222) on xpath=//button[text()='Delete']
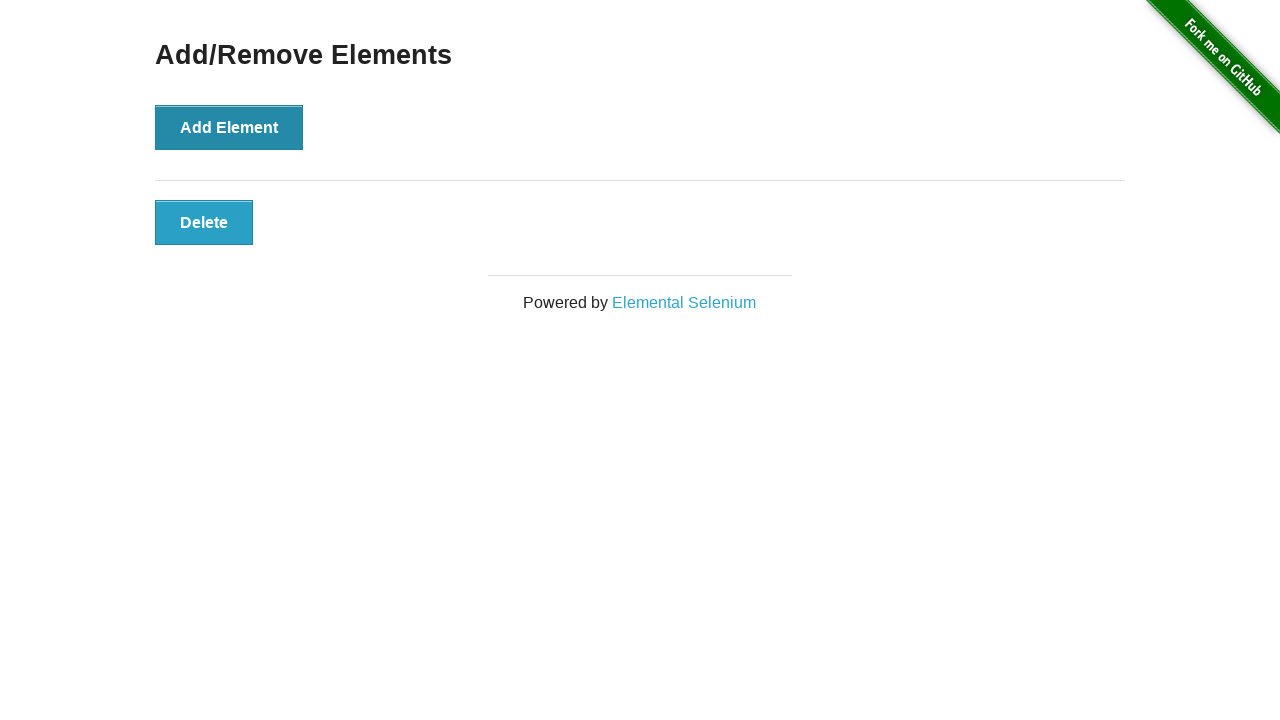

Waited for Delete button to be available
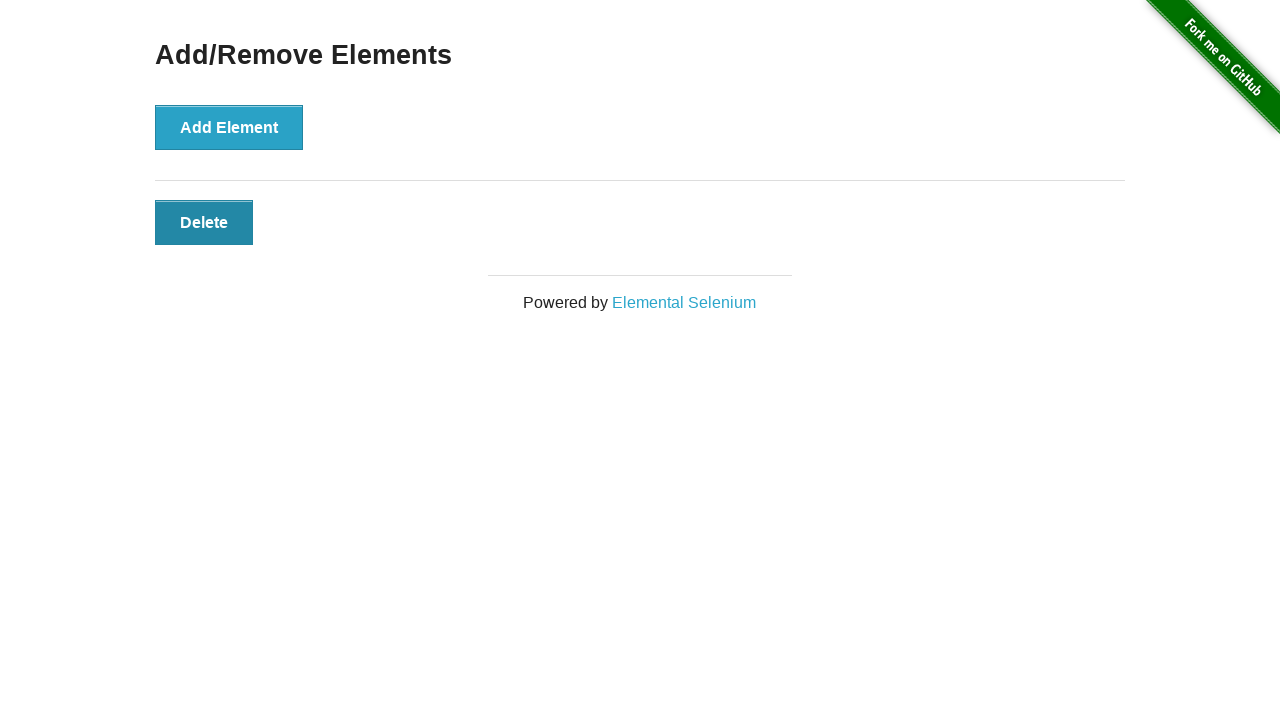

Located Delete button elements
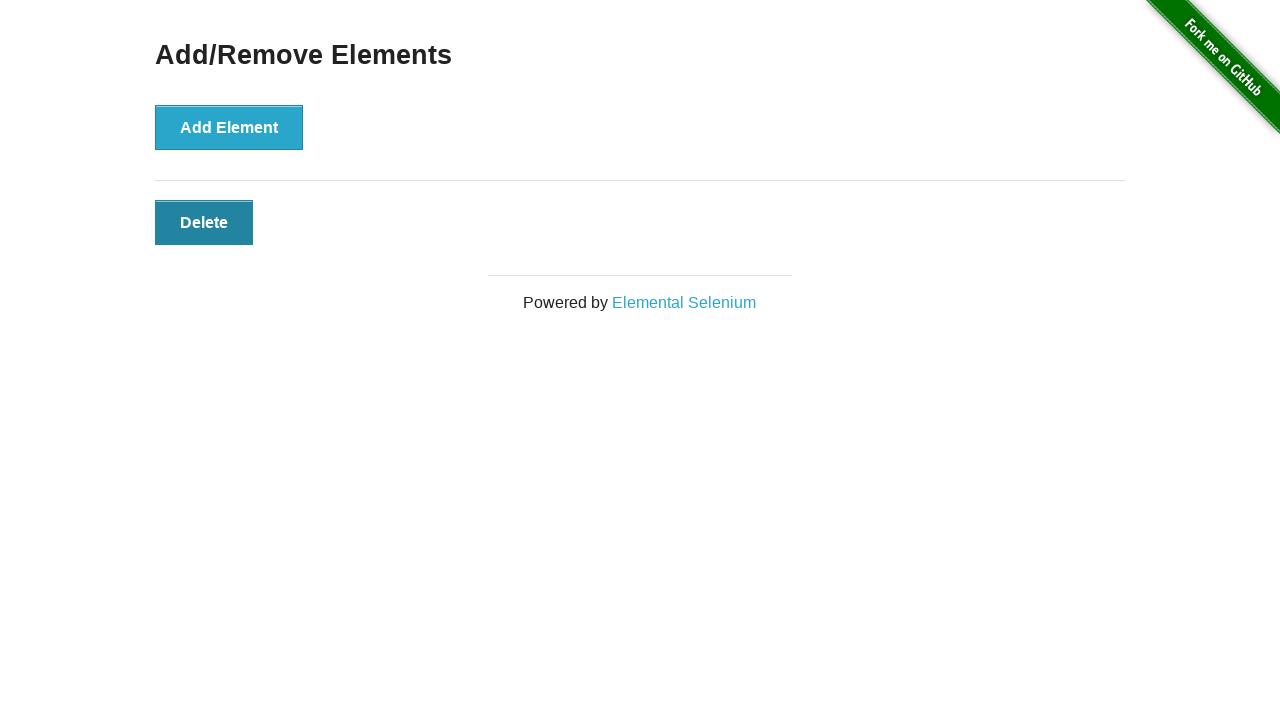

Verified exactly one Delete button remains
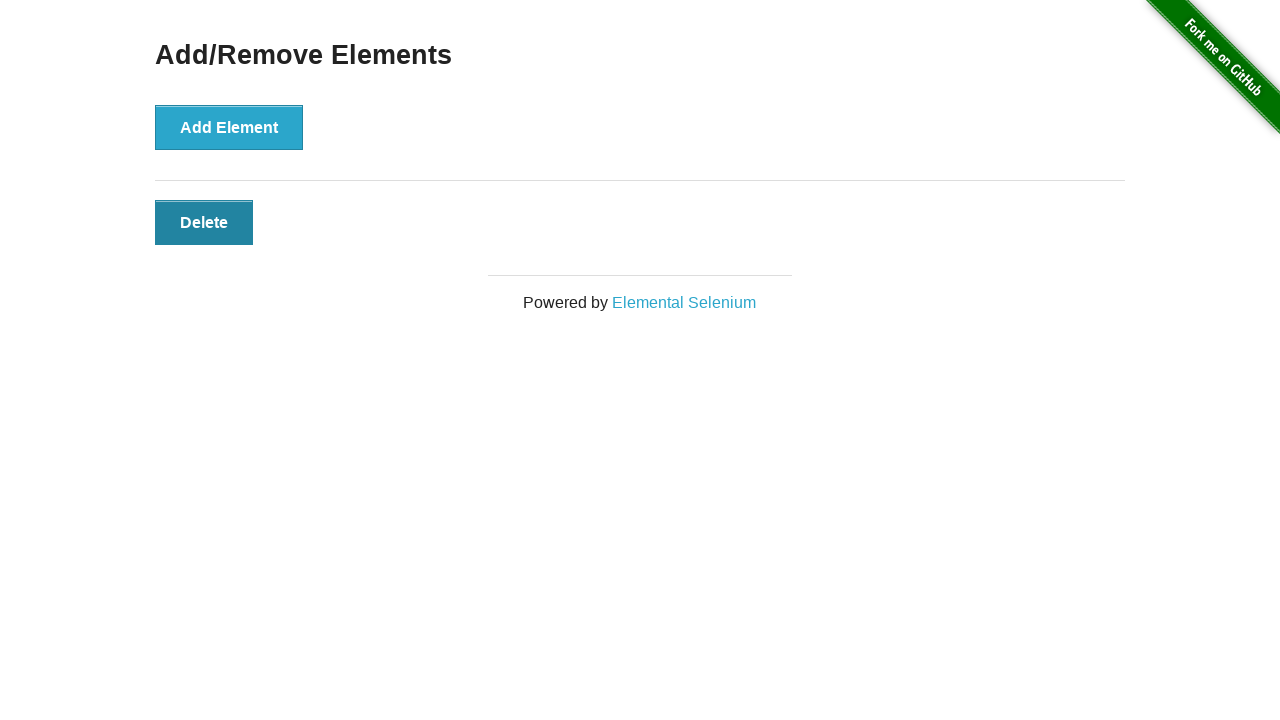

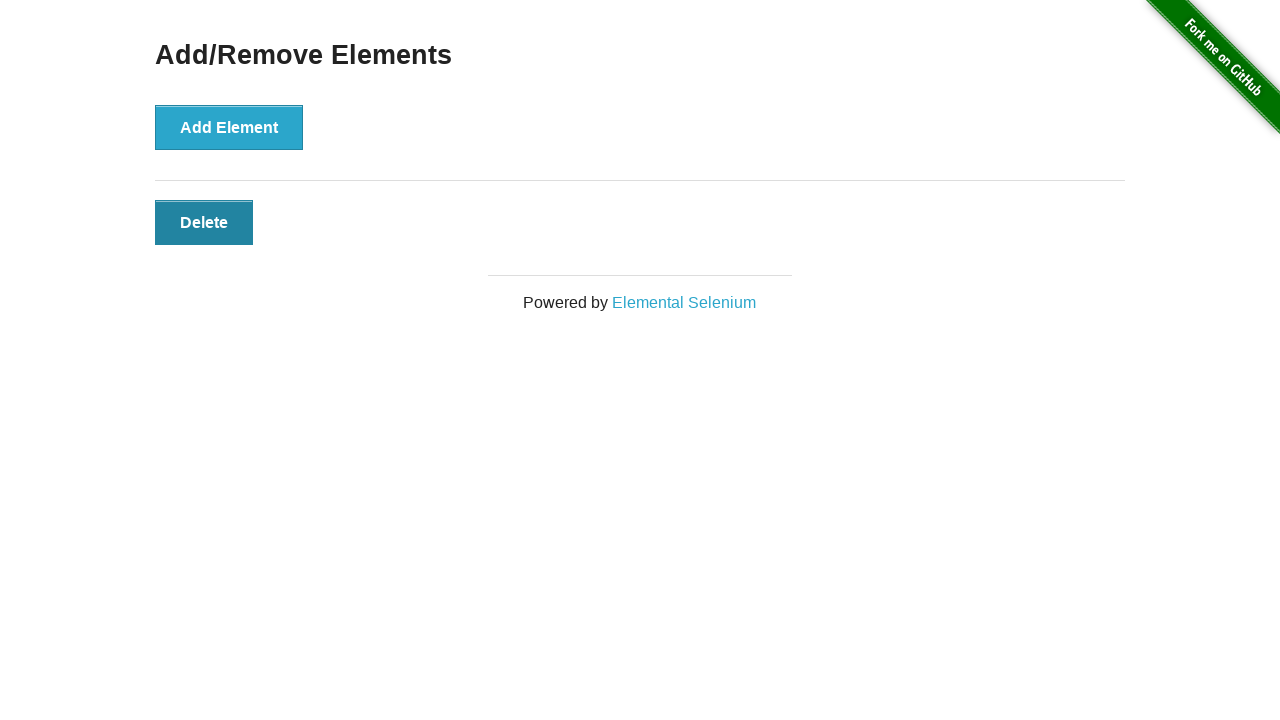